Navigates to the RedBus travel booking website and verifies the page loads successfully

Starting URL: https://www.redbus.in/

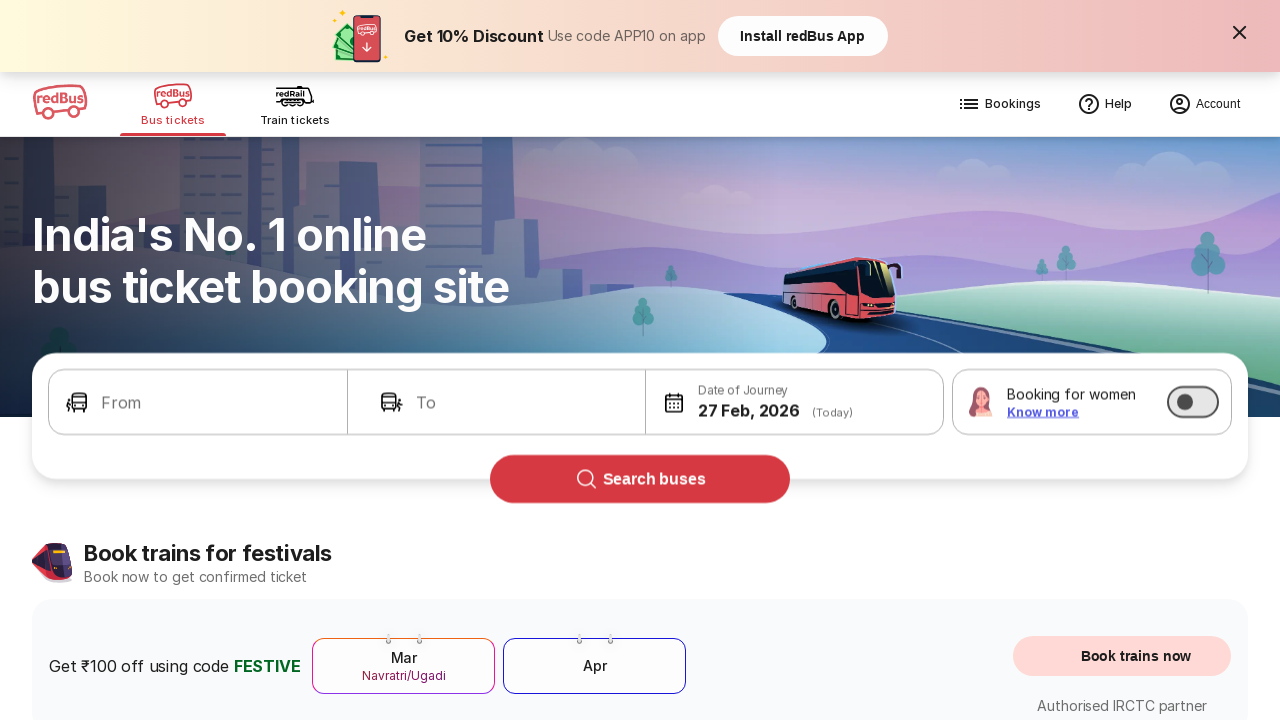

Waited for page DOM content to load
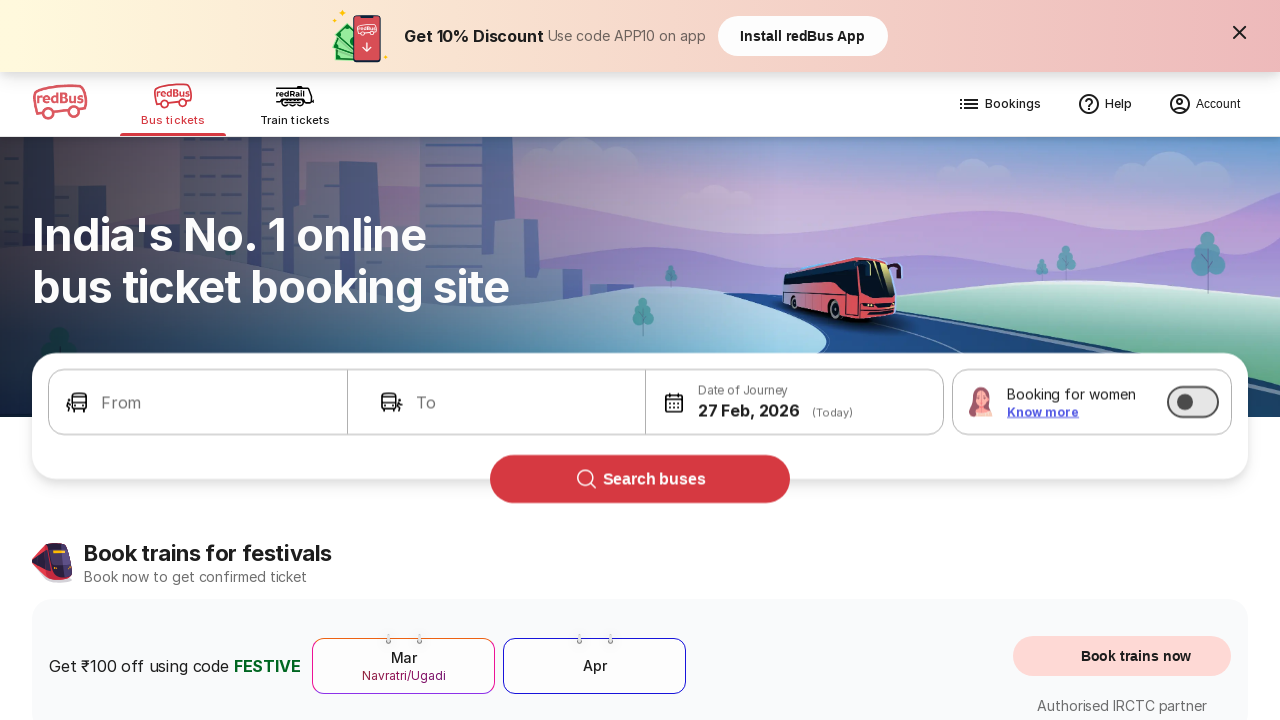

Verified body element is present on RedBus homepage
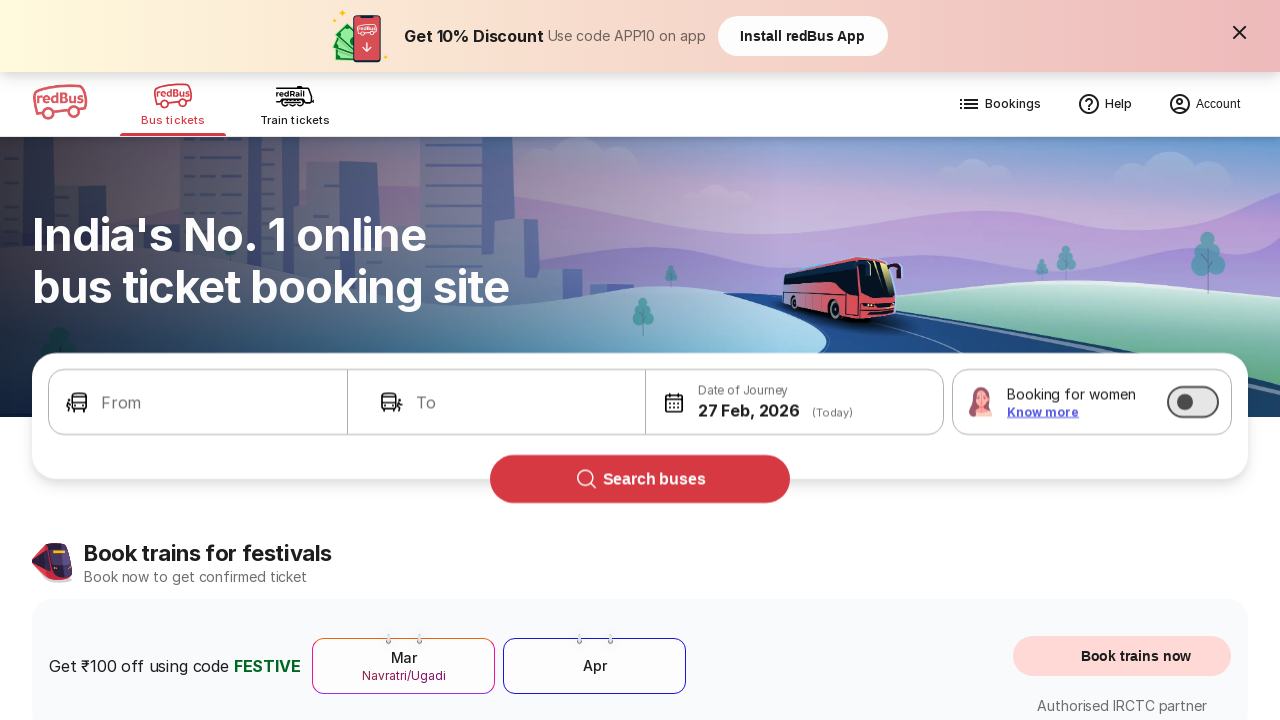

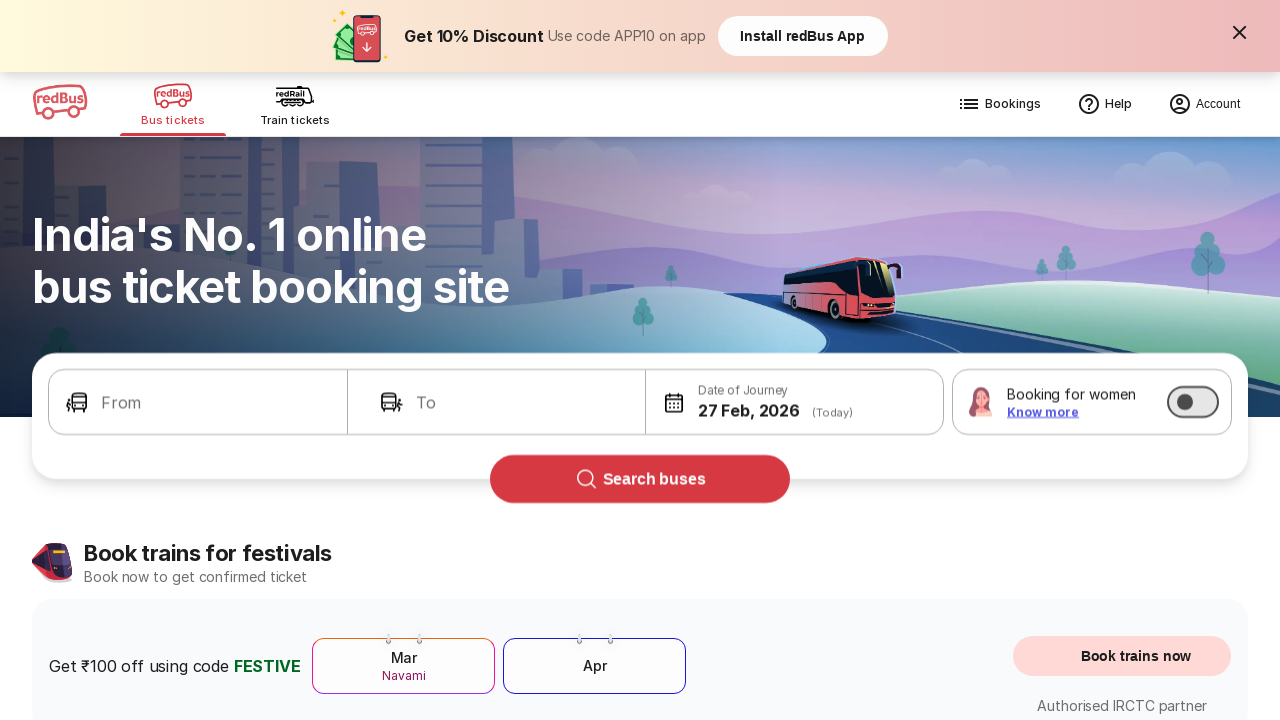